Tests a practice form by filling in personal details including first name, last name, selecting gender, experience level, date, profession, tools, continent, and submitting the form.

Starting URL: https://www.techlistic.com/p/selenium-practice-form.html

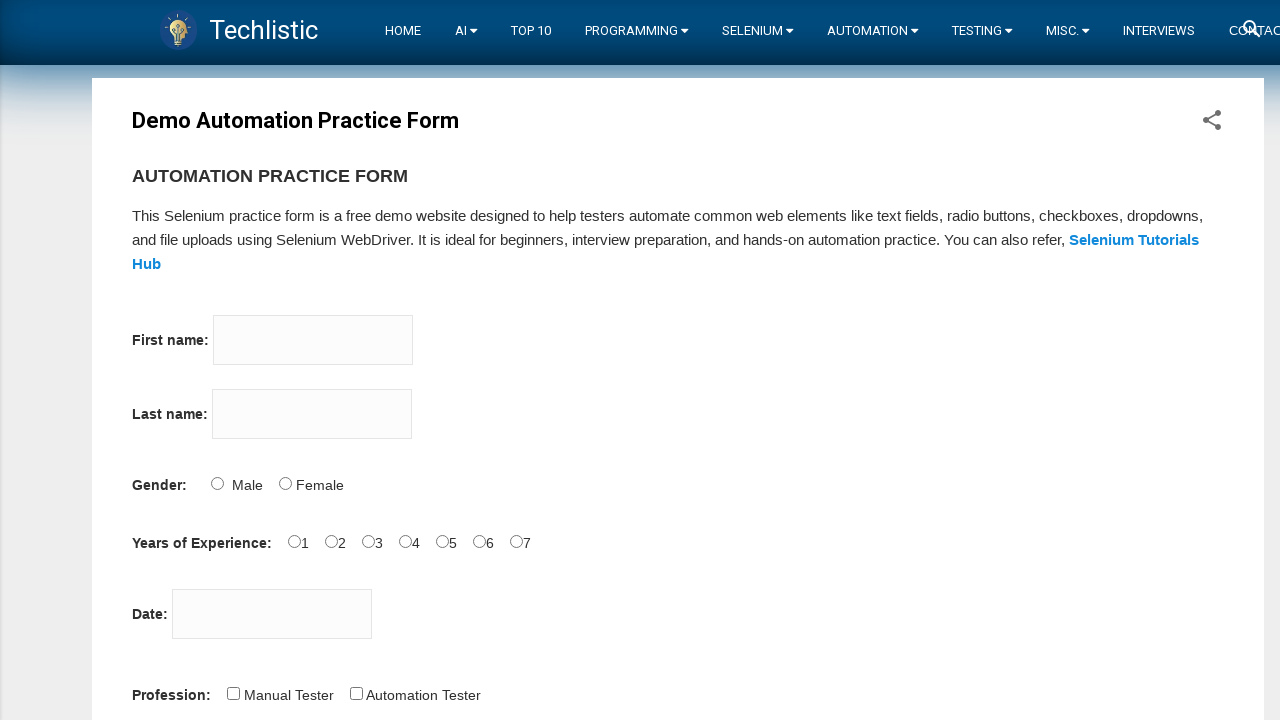

Filled first name field with 'Marcus' on input[name='firstname']
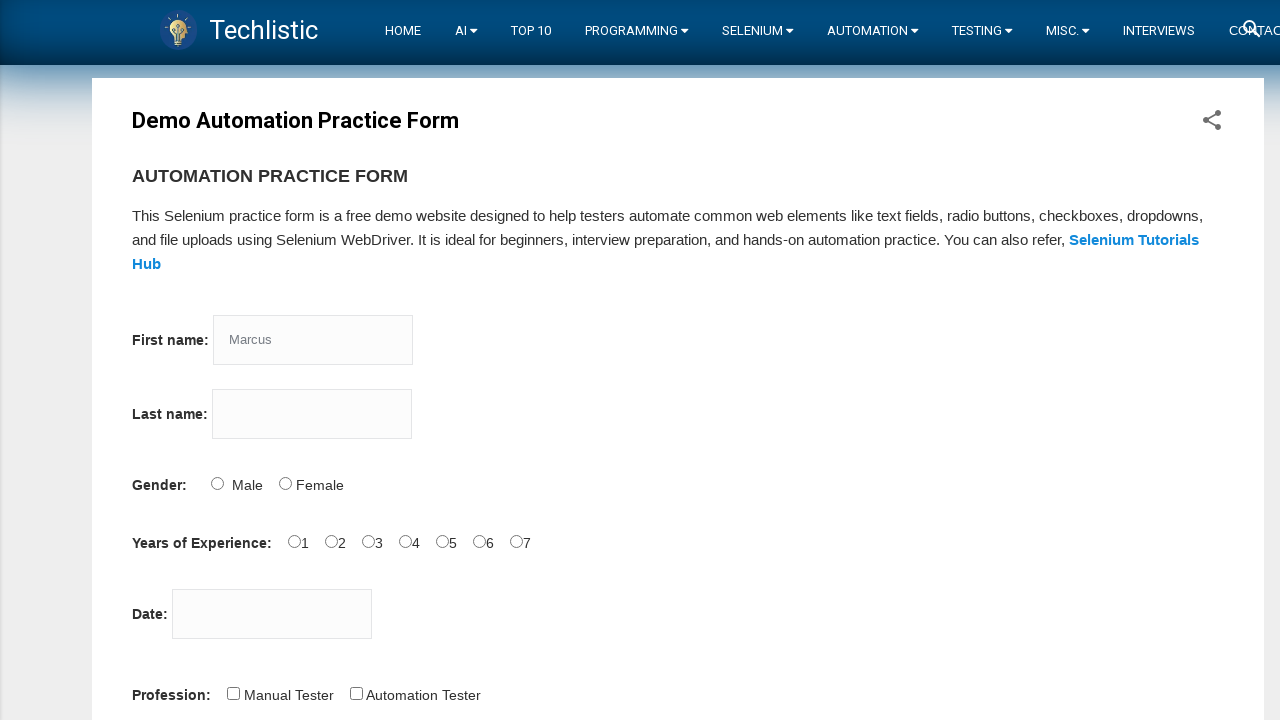

Filled last name field with 'Johnson' on input[name='lastname']
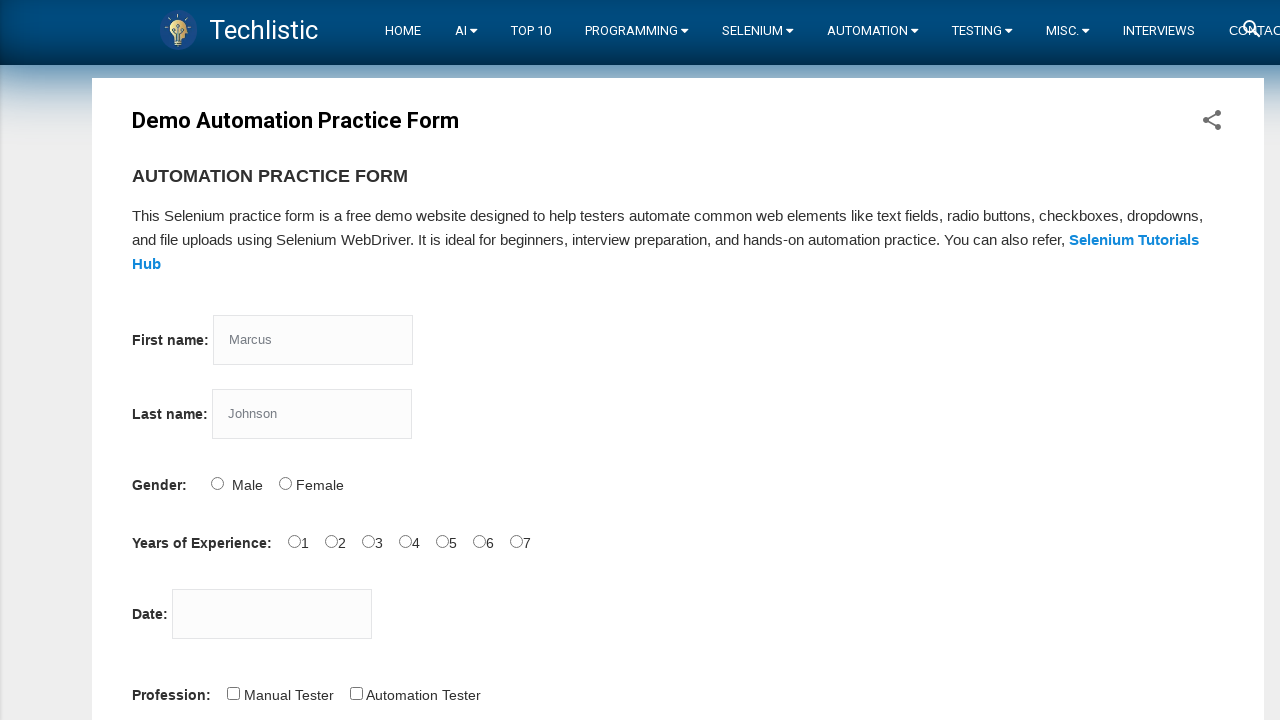

Selected Male gender option at (285, 483) on #sex-1
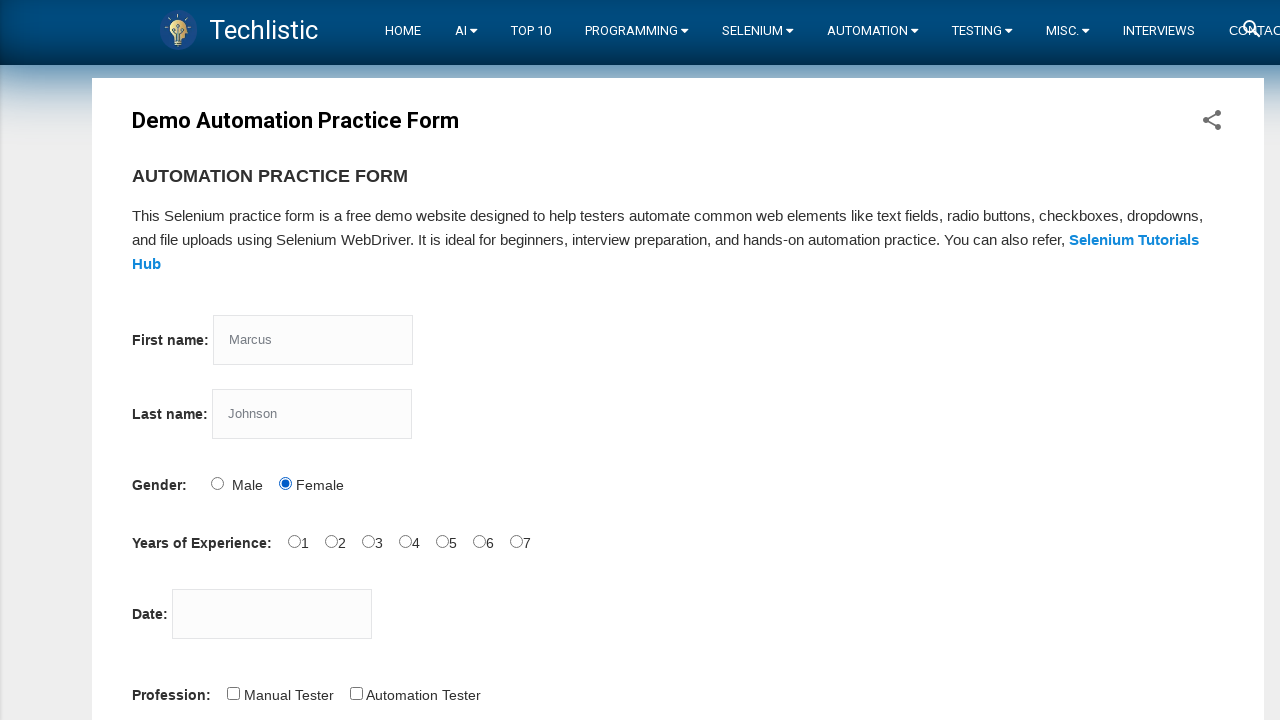

Selected 0 years of experience at (294, 541) on #exp-0
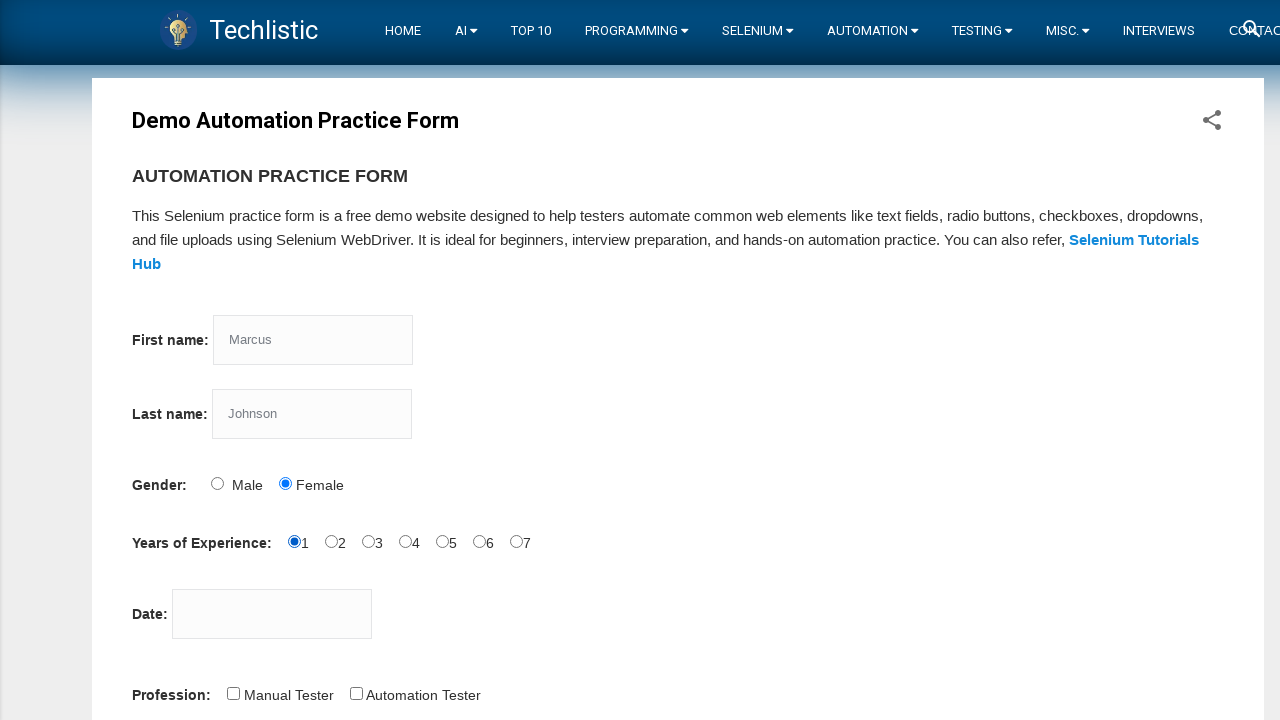

Filled date field with '25-03-2025' on #datepicker
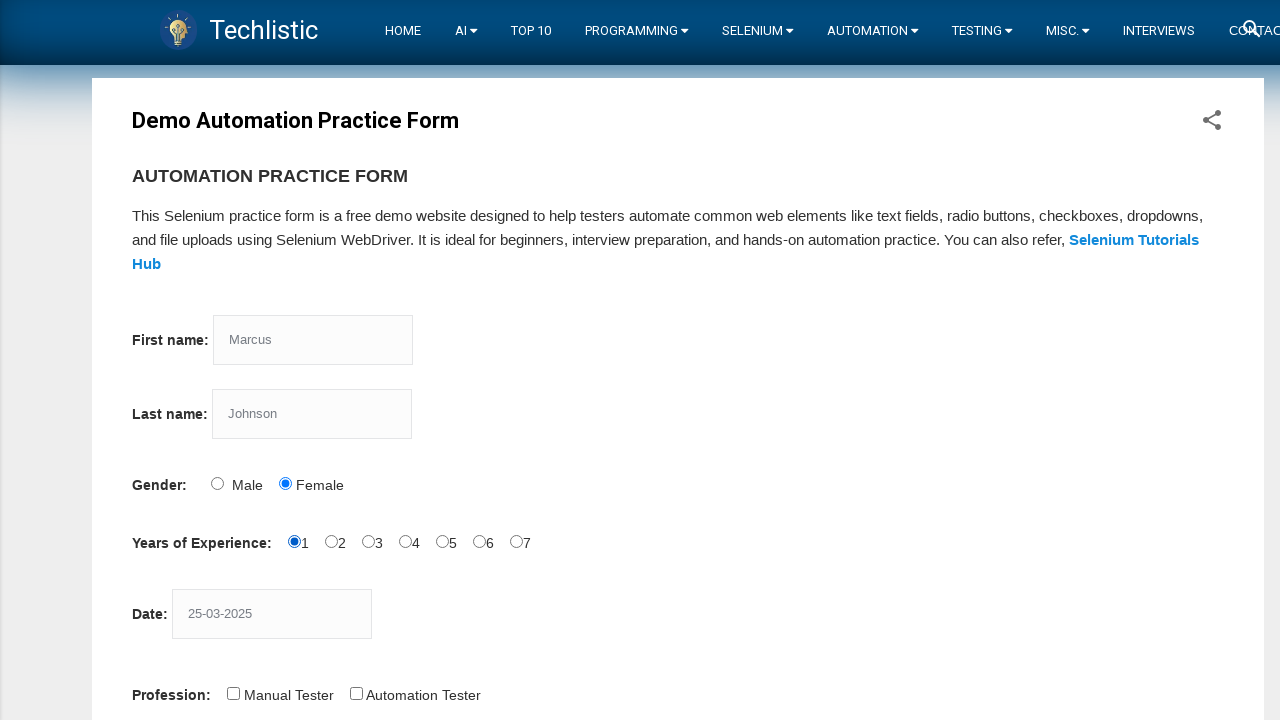

Selected Automation Tester profession at (356, 693) on #profession-1
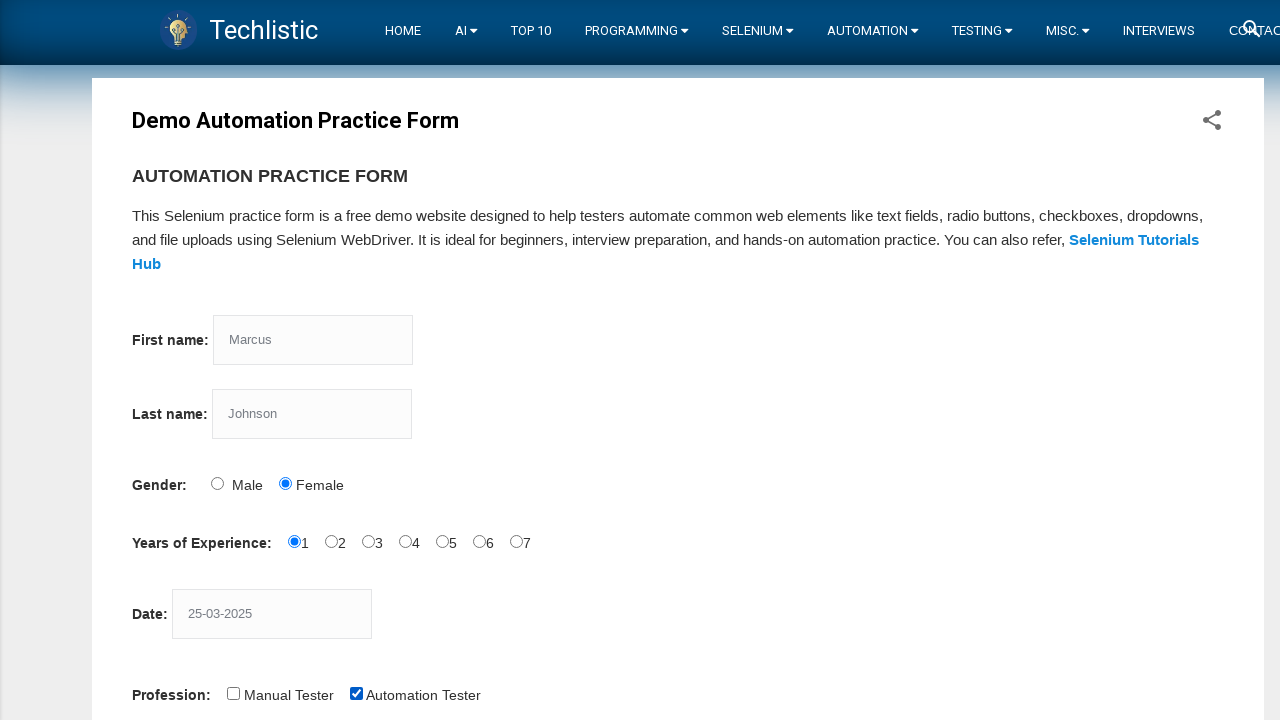

Selected Selenium IDE automation tool at (446, 360) on #tool-2
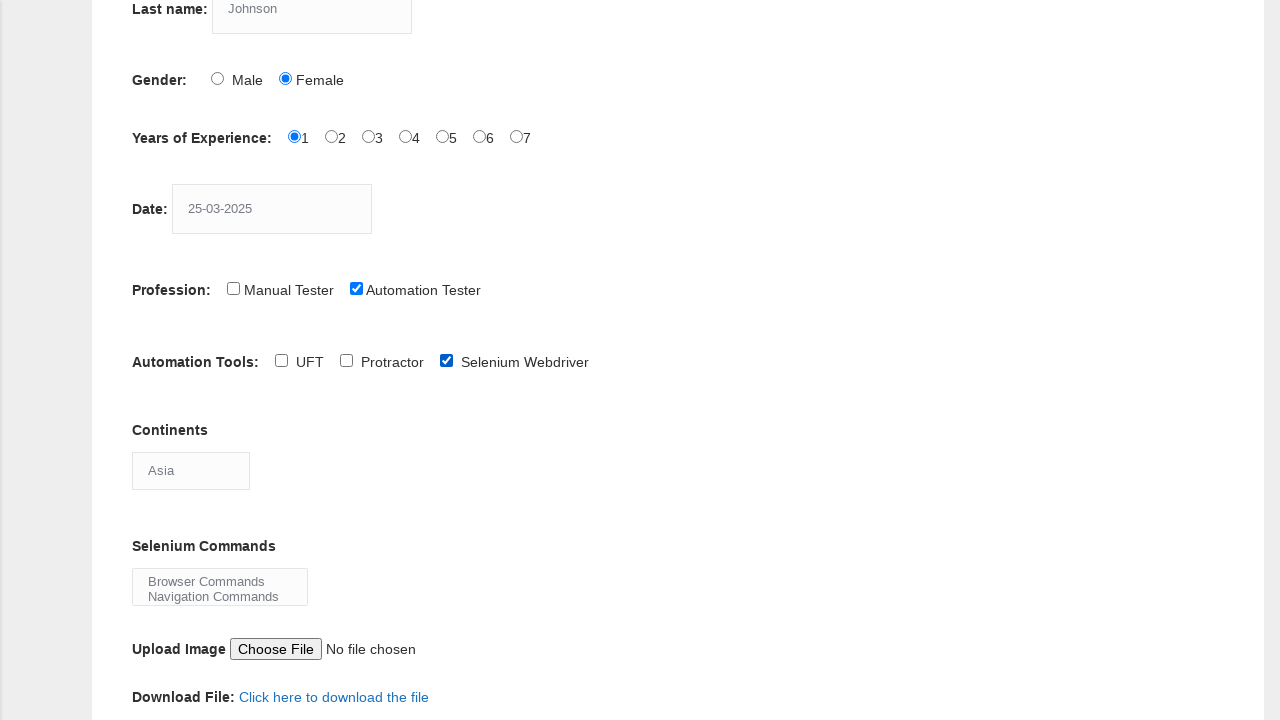

Opened continents dropdown at (191, 470) on #continents
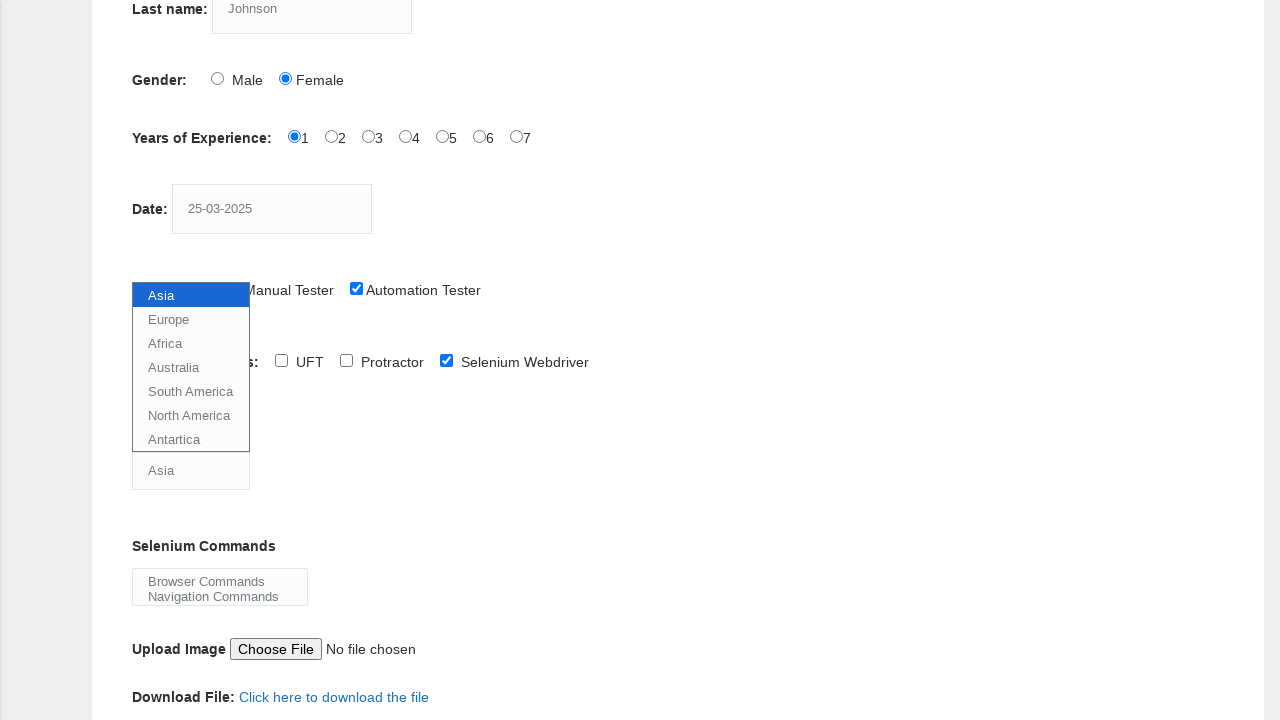

Selected Europe from continents dropdown on #continents
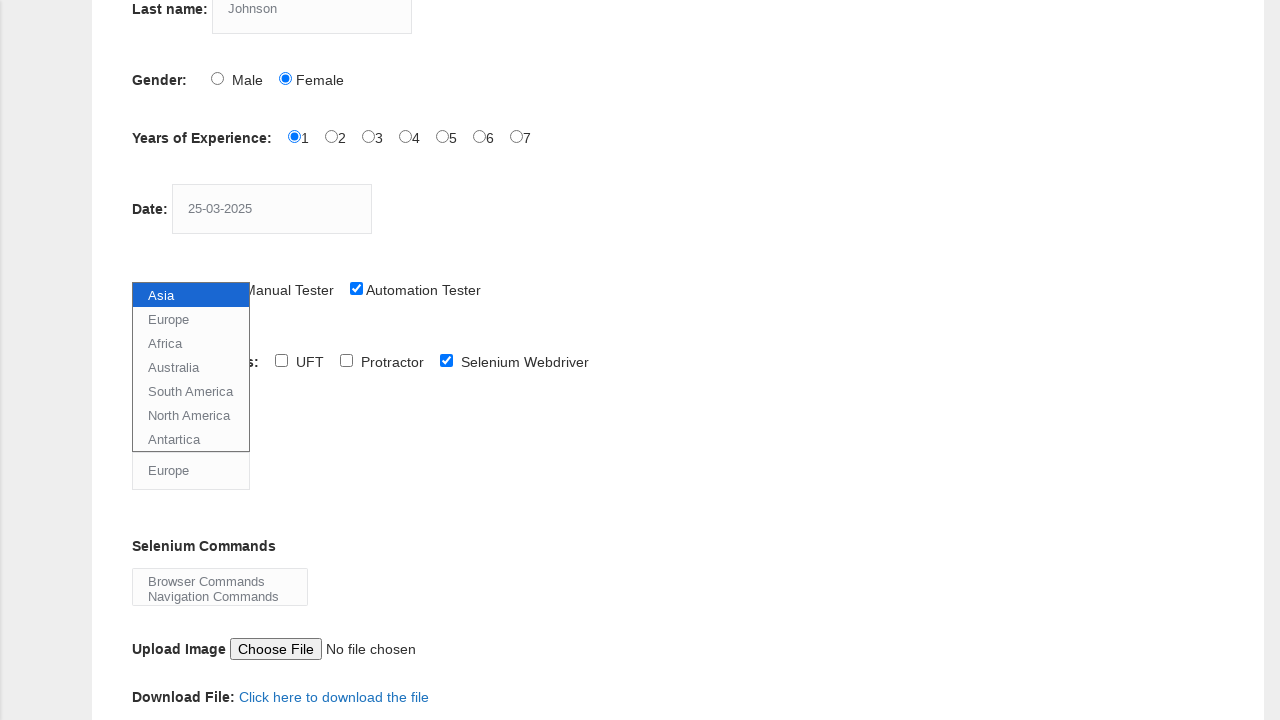

Clicked submit button to submit the form at (157, 360) on #submit
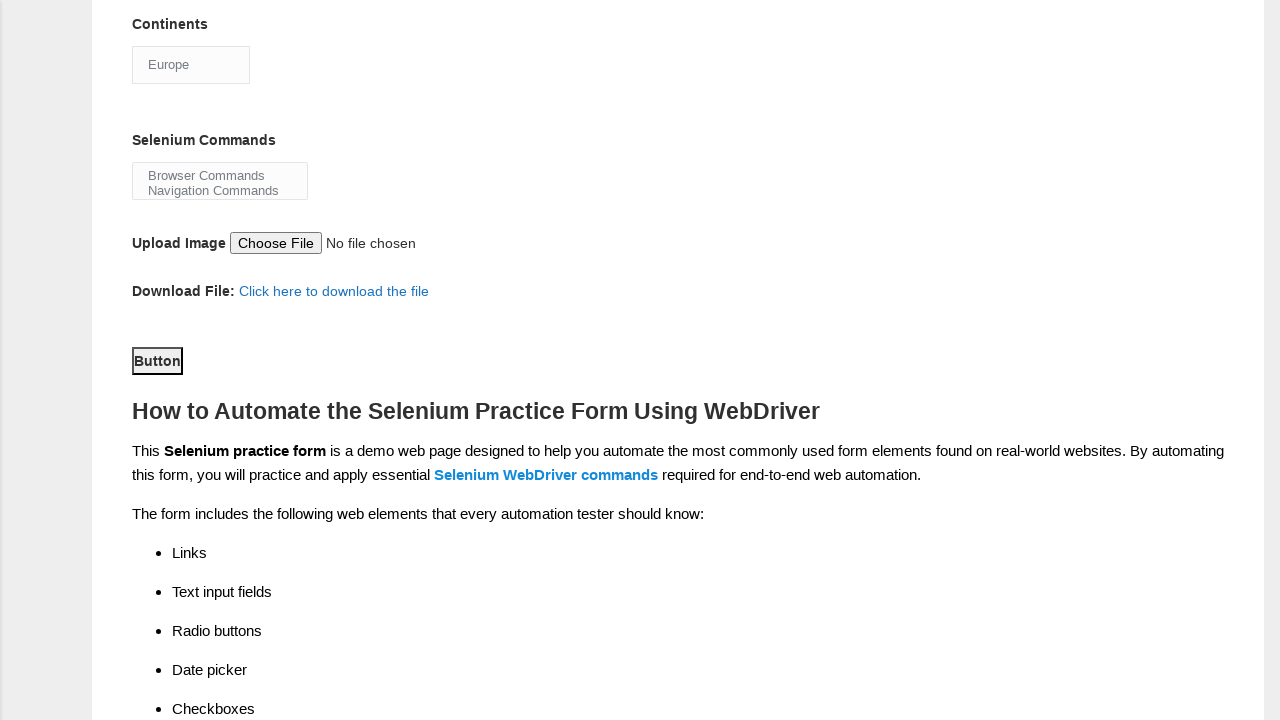

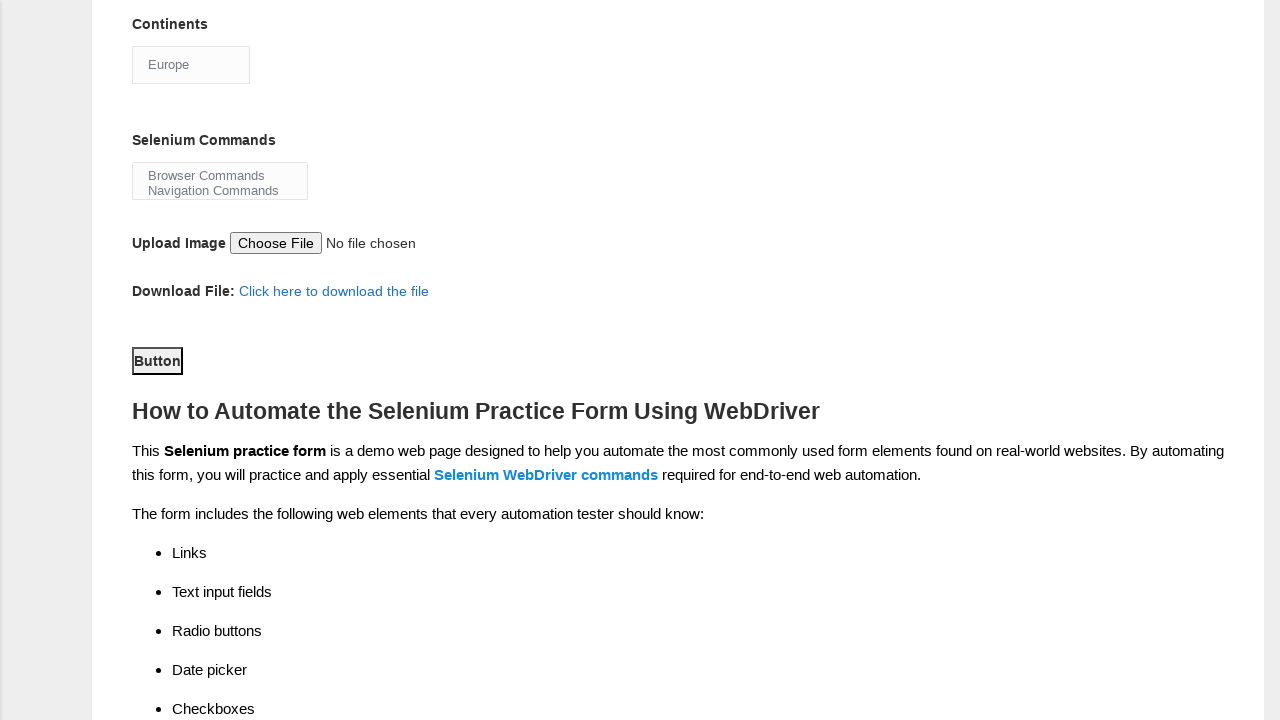